Automates a wild gene SNP search task by selecting wild crop type, radio button options, dropdown values, entering a gene ID, and submitting the search form

Starting URL: https://cegresources.icrisat.org/cicerseq/?page_id=3605

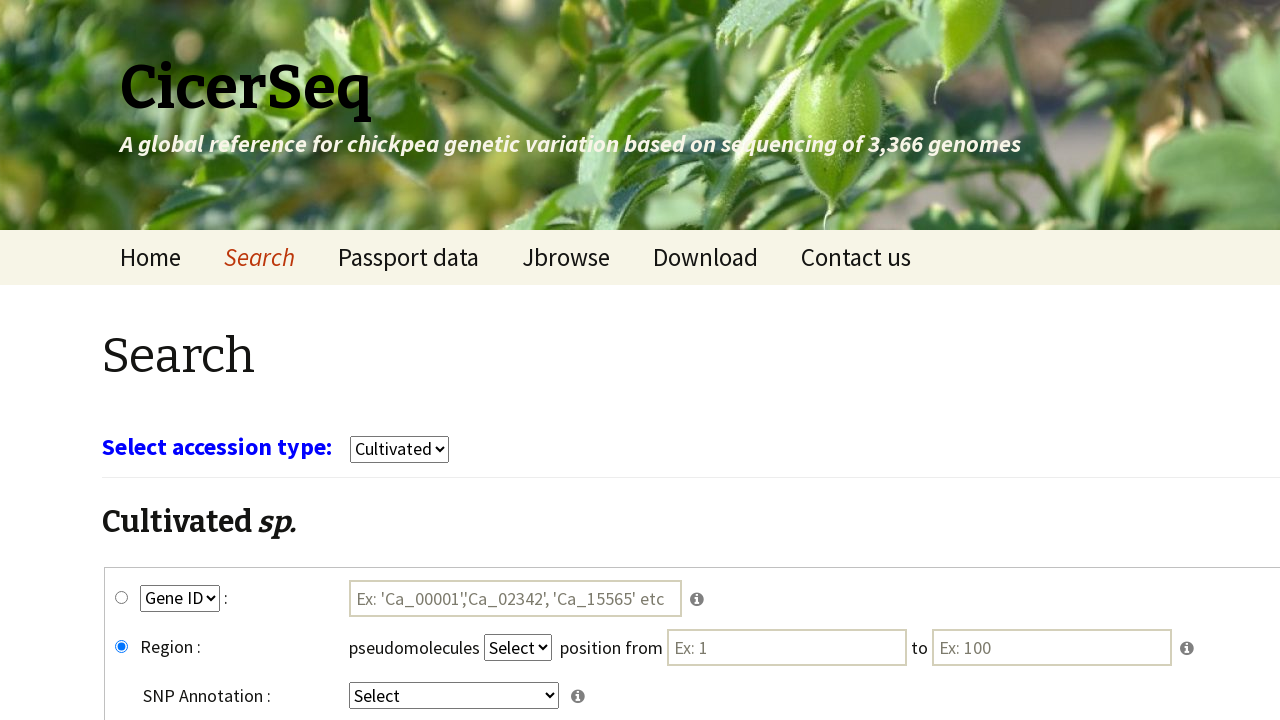

Waited 3 seconds for page to load
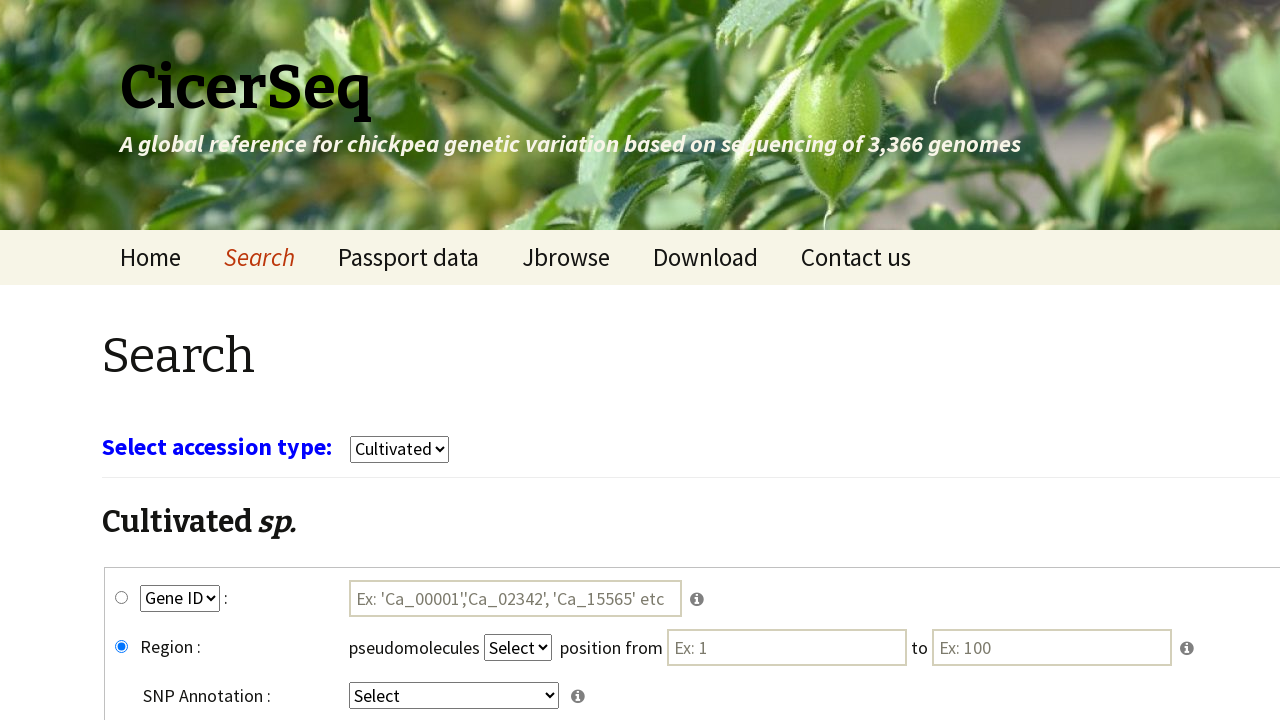

Selected 'wild' from crop dropdown on select[name='select_crop']
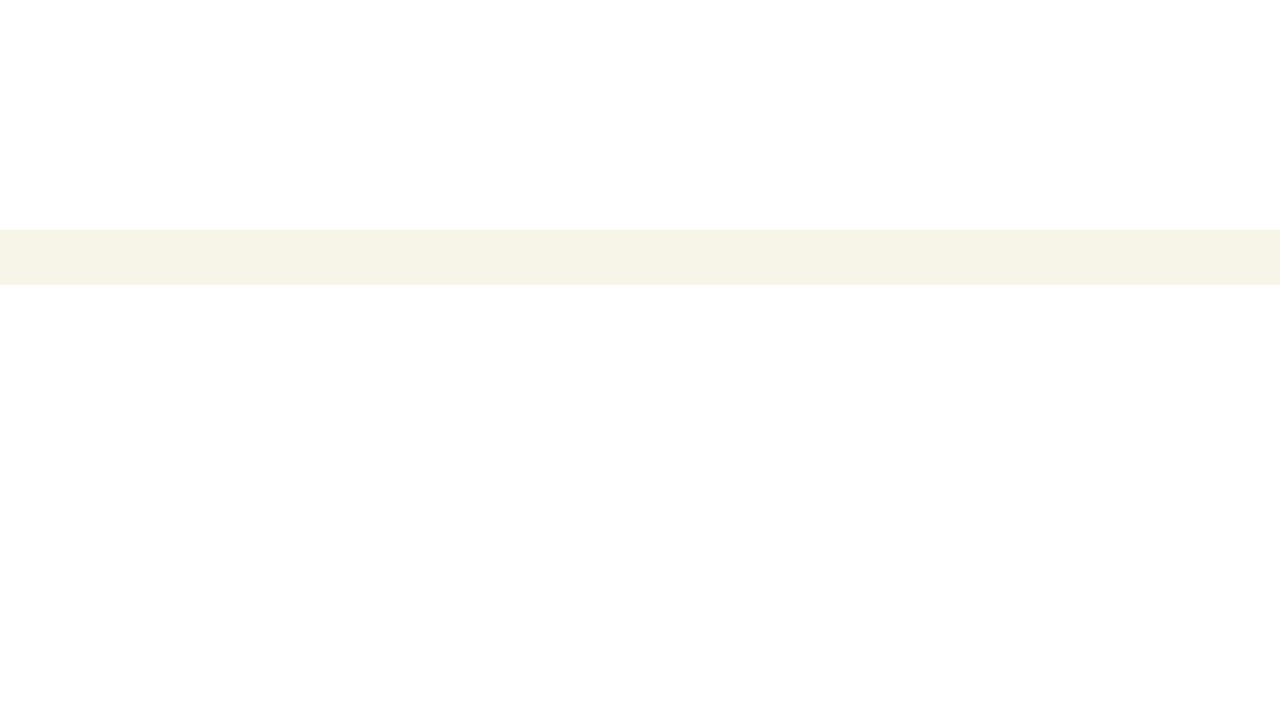

Clicked wgene_snp radio button at (122, 448) on #wgene_snp
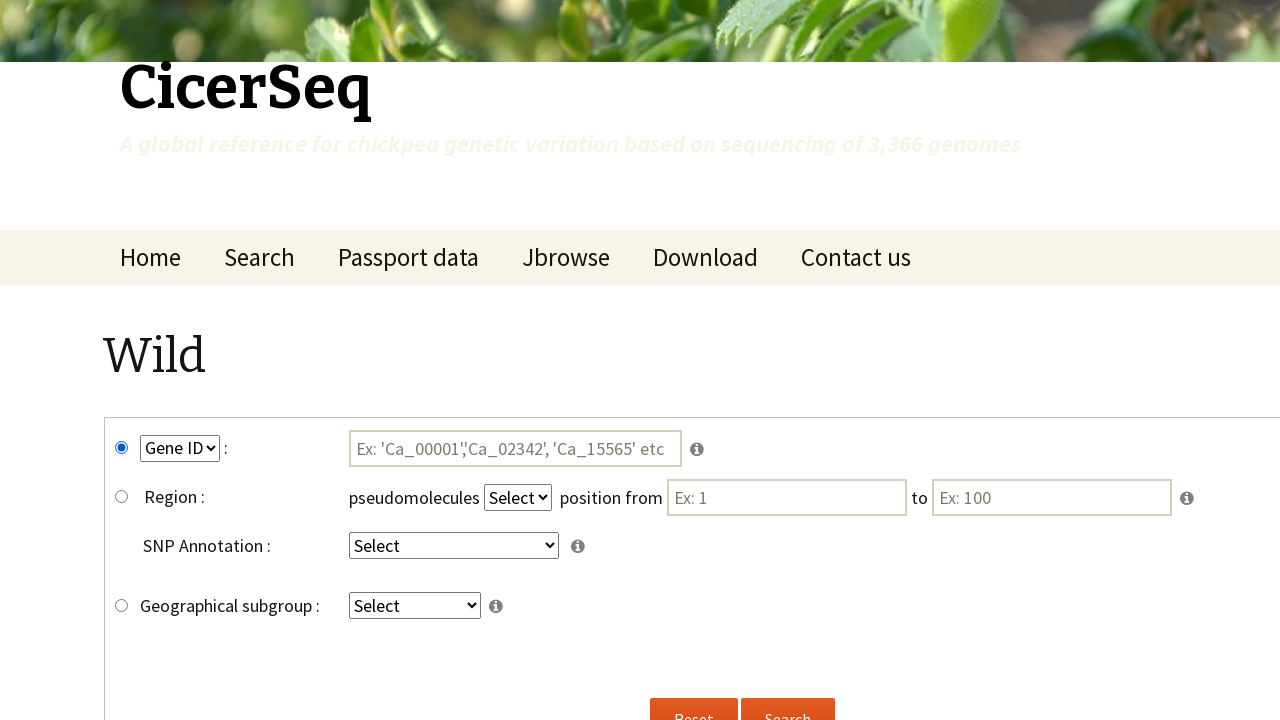

Selected 'GeneID' from key2 dropdown on select[name='key2']
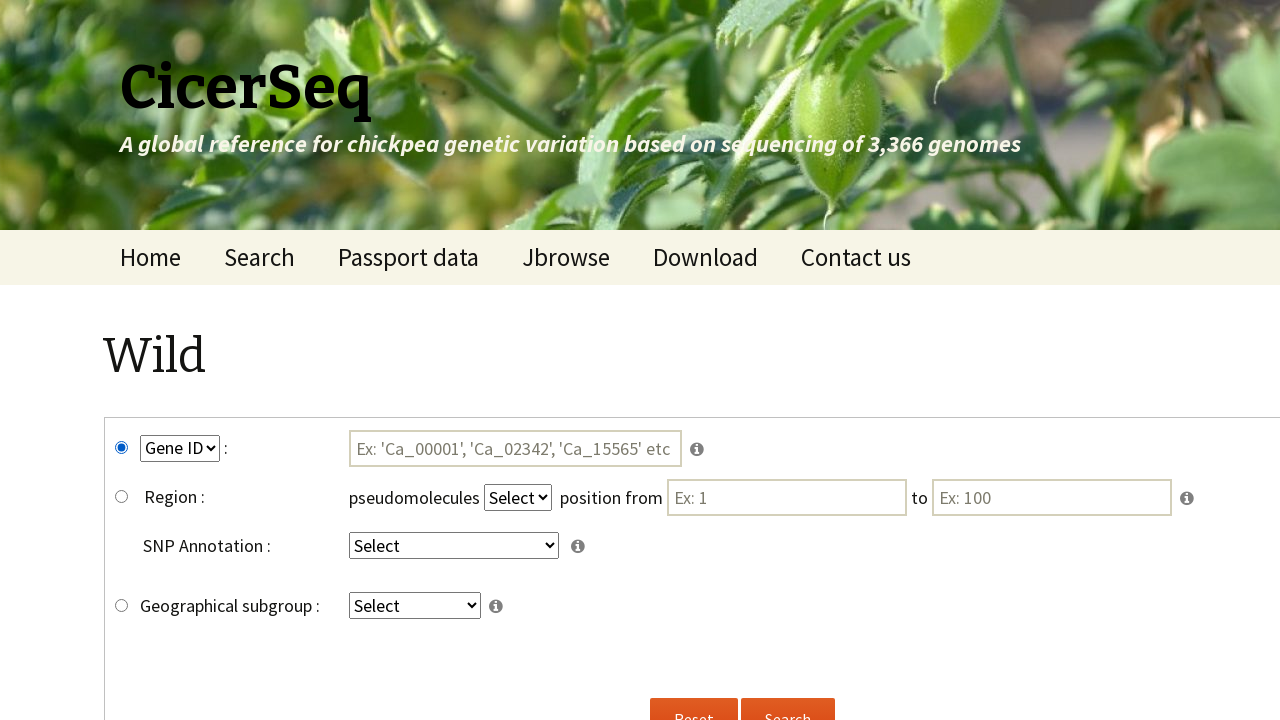

Selected 'intergenic' from key4 dropdown on select[name='key4']
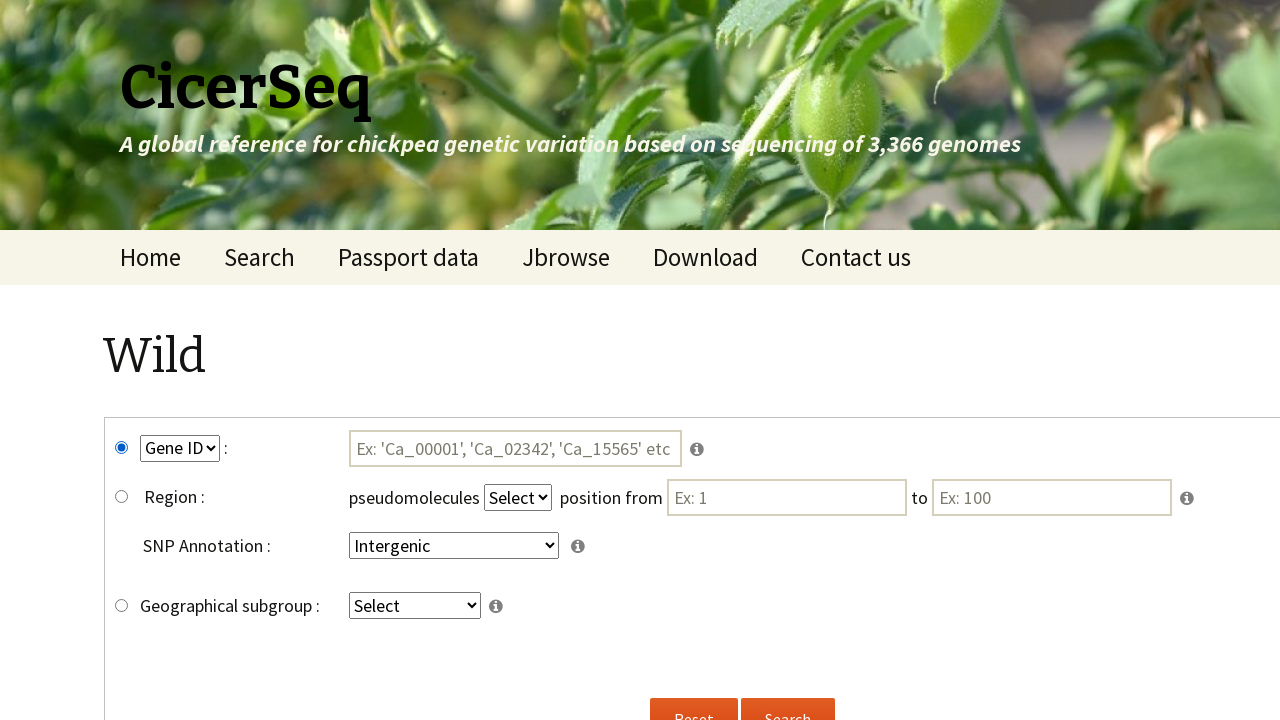

Cleared gene ID input field on #tmp3
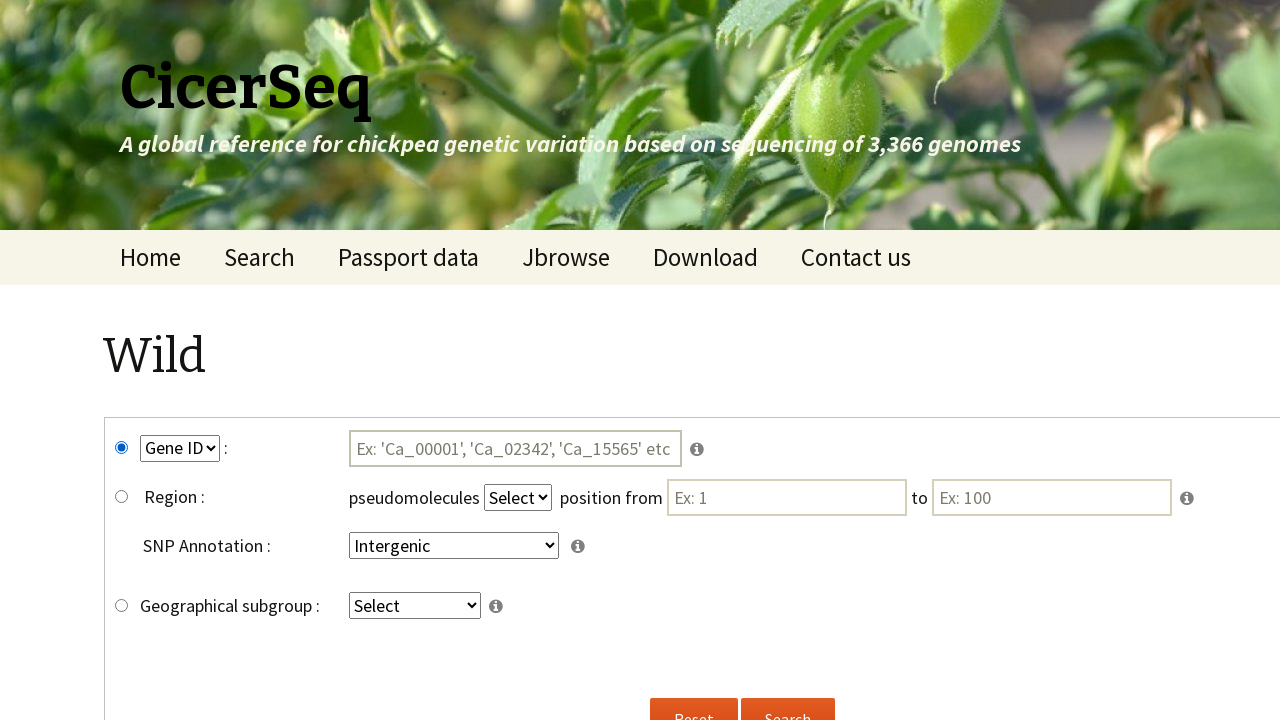

Entered gene ID 'Ca_00004' into input field on #tmp3
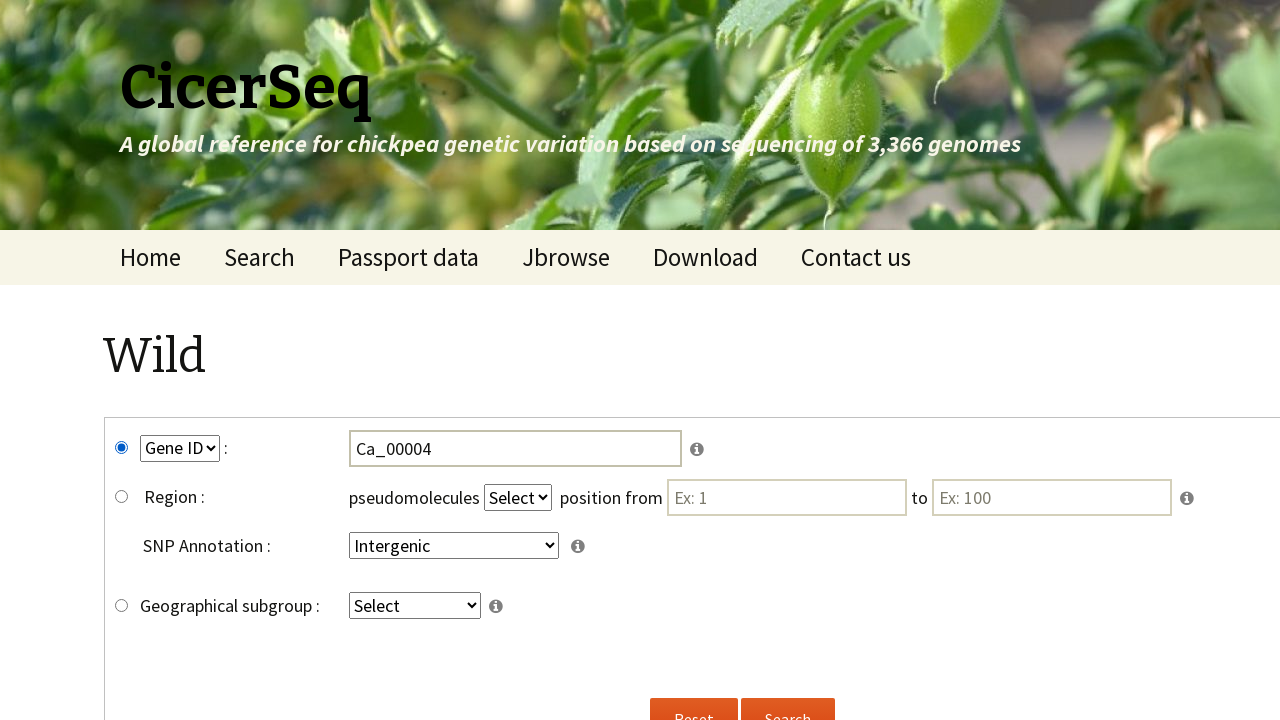

Clicked wild search submit button at (788, 698) on input[name='submitw']
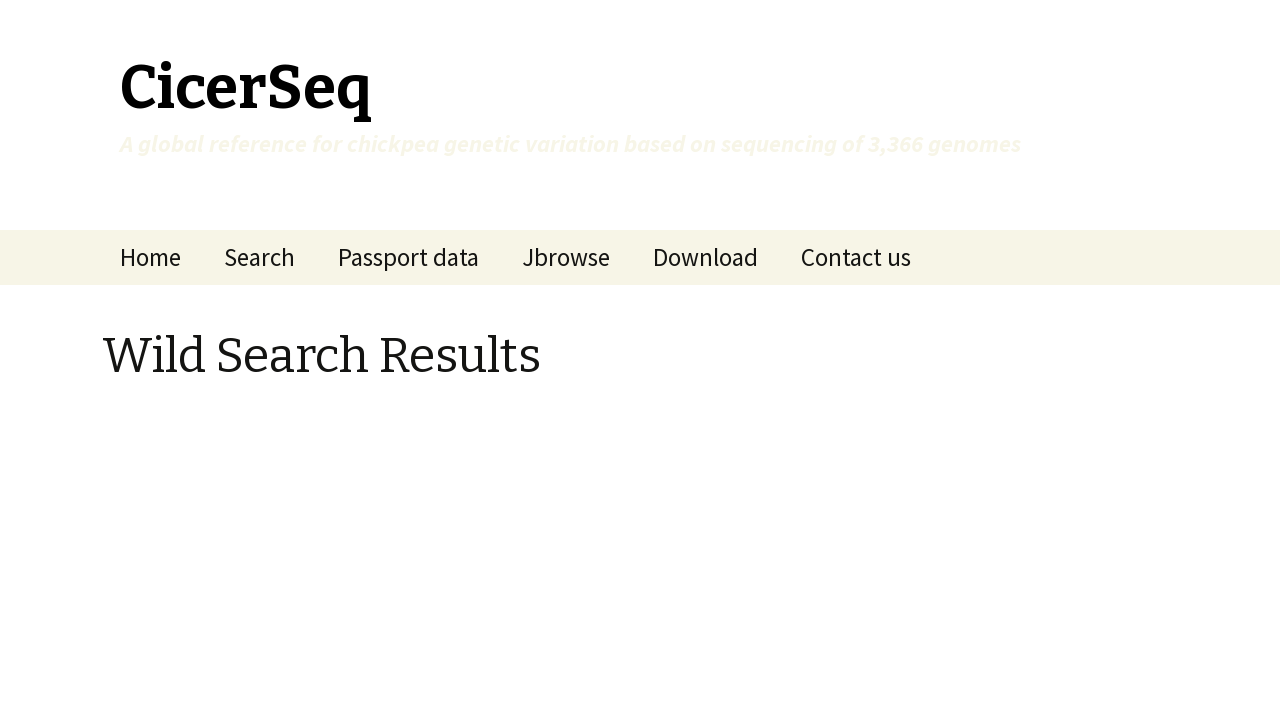

Waited 5 seconds for search results to load
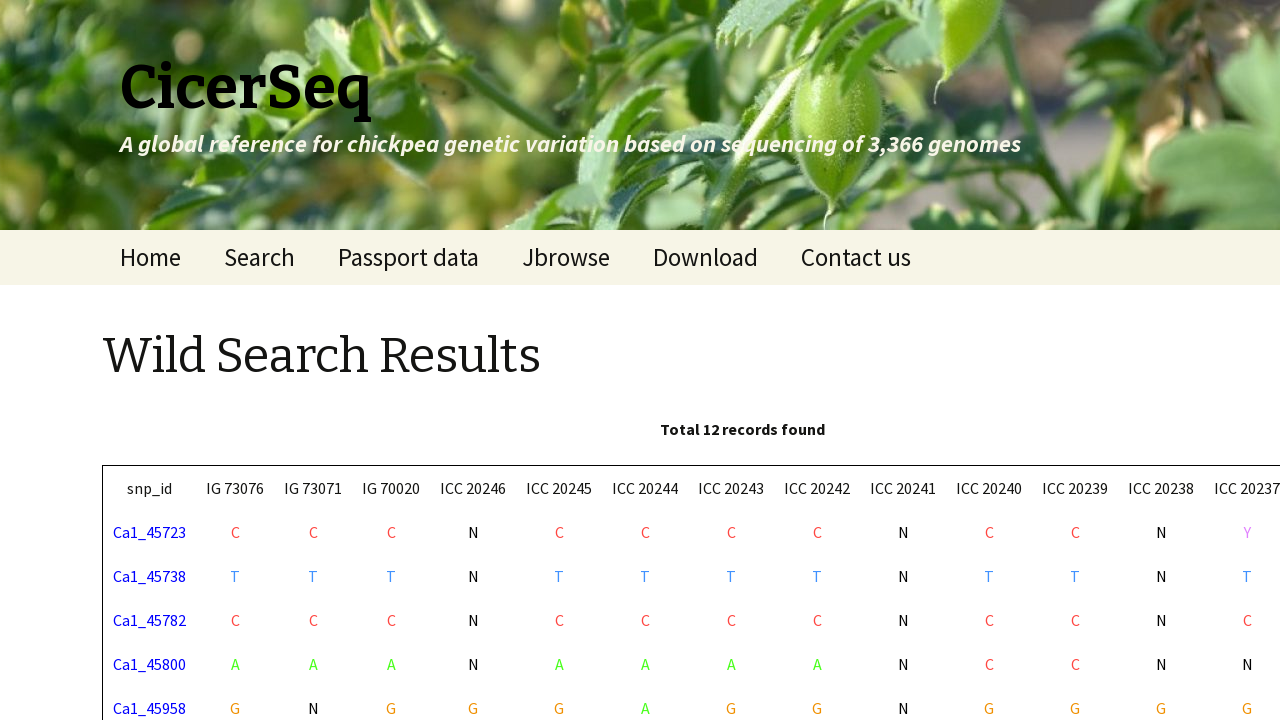

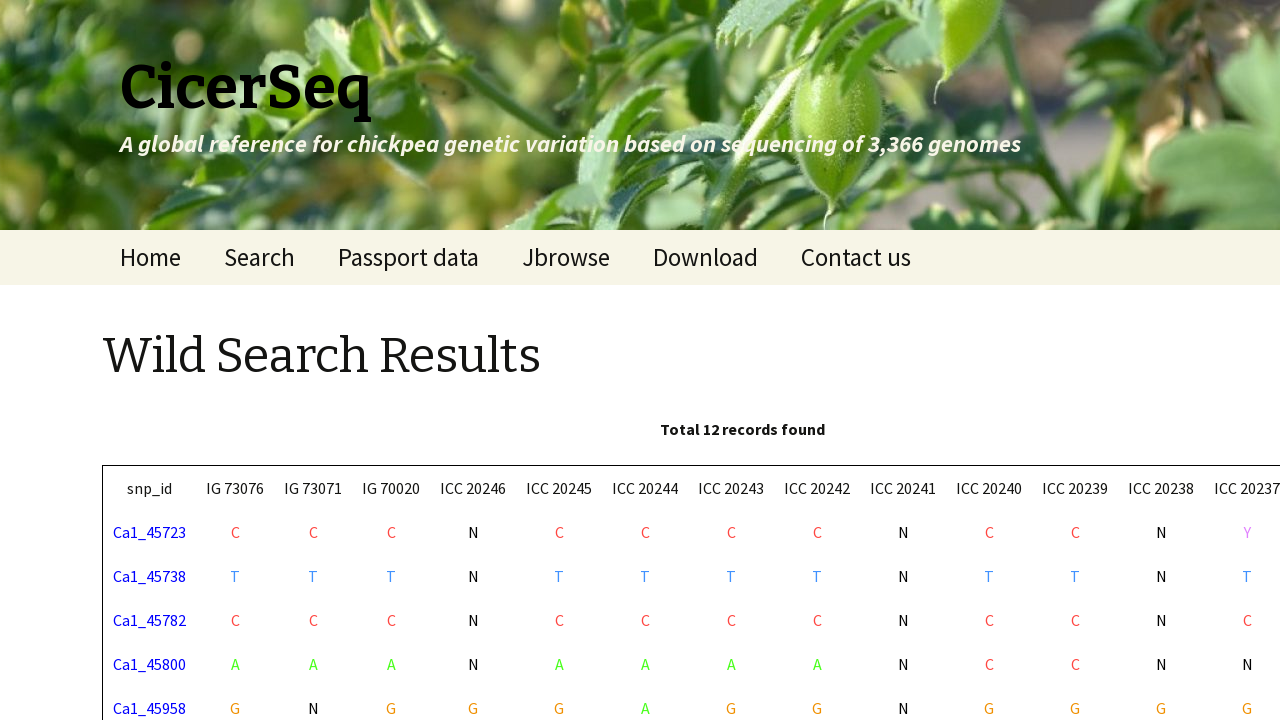